Tests that the first name input box is displayed on the automation practice form page

Starting URL: https://demoqa.com/automation-practice-form

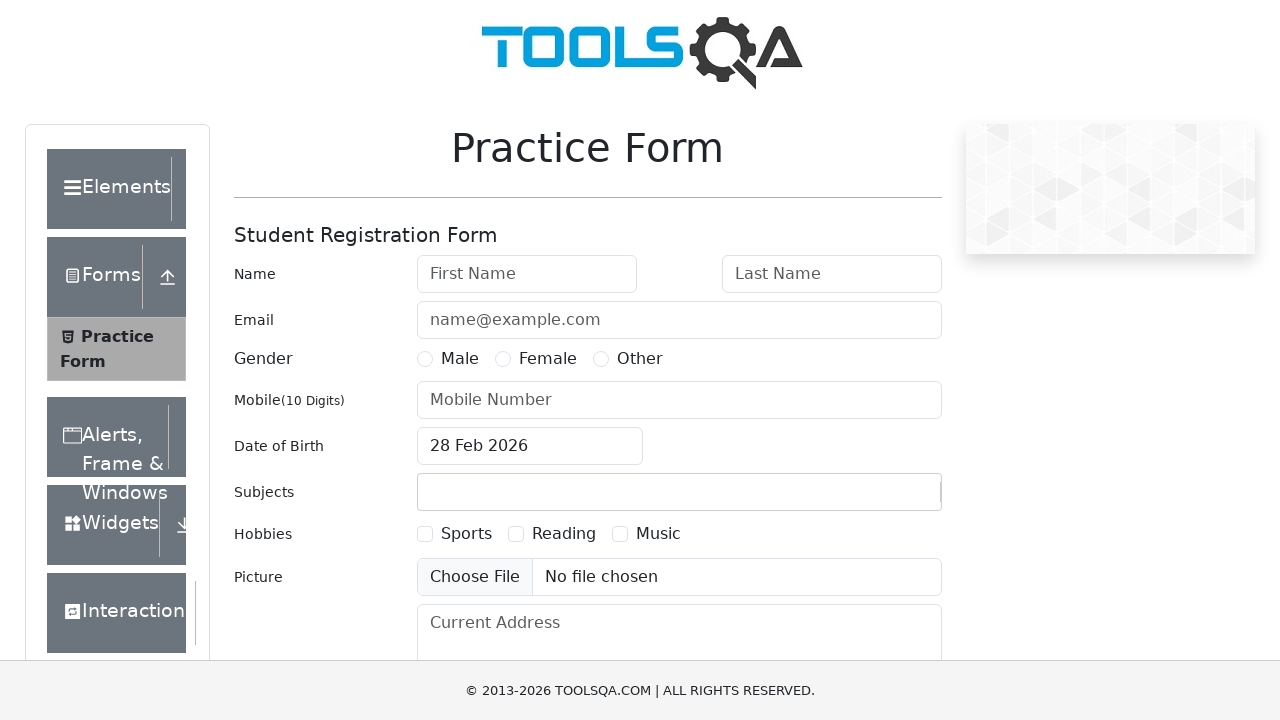

Navigated to automation practice form page
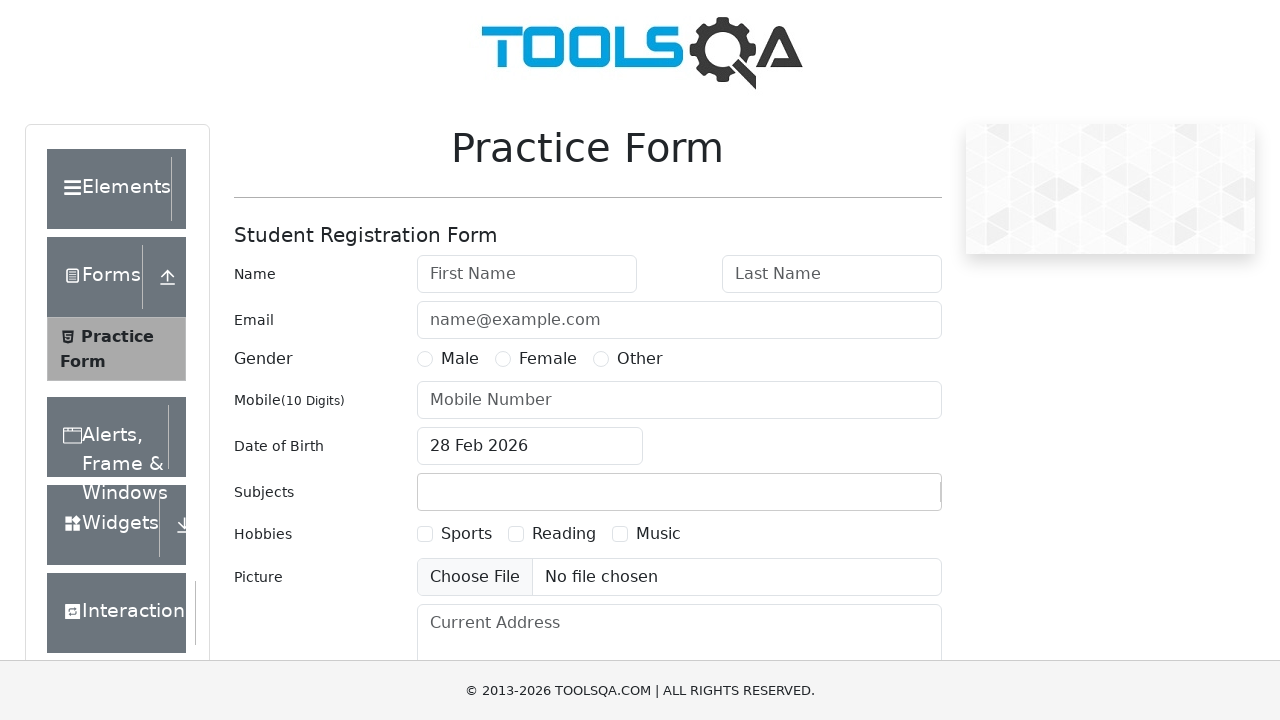

Waited for firstName input box to become visible
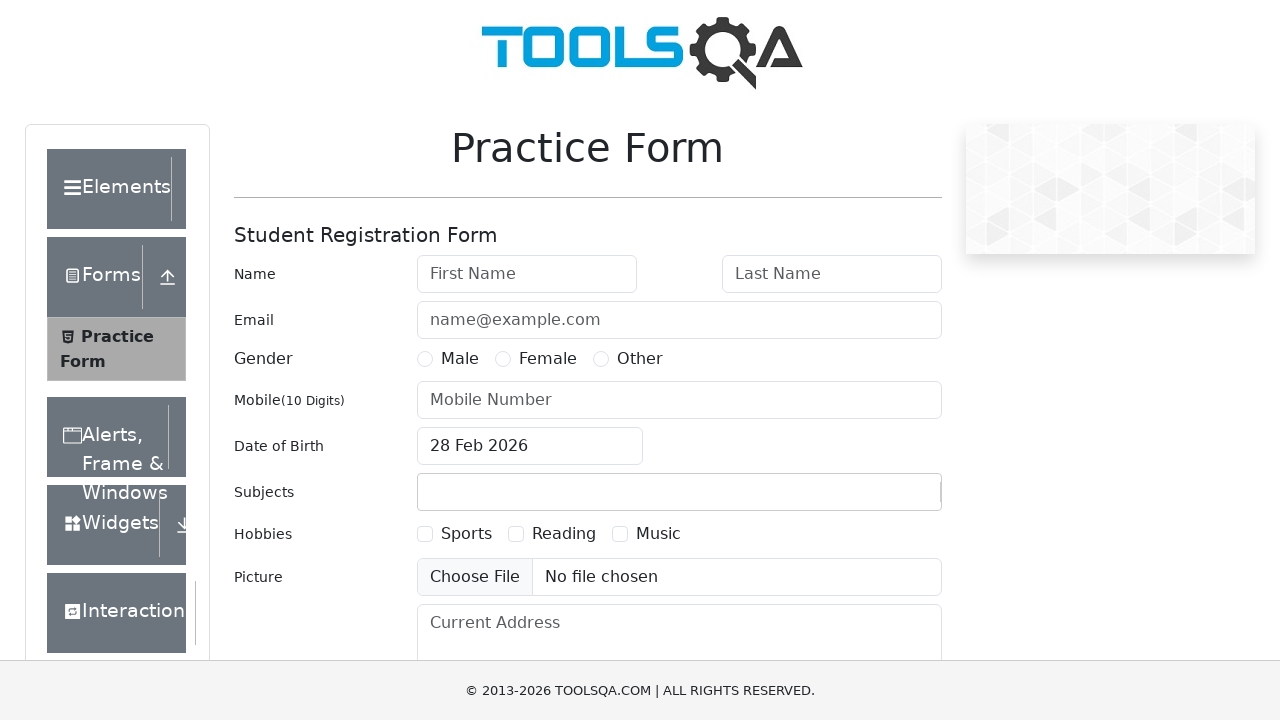

Verified firstName input box is displayed
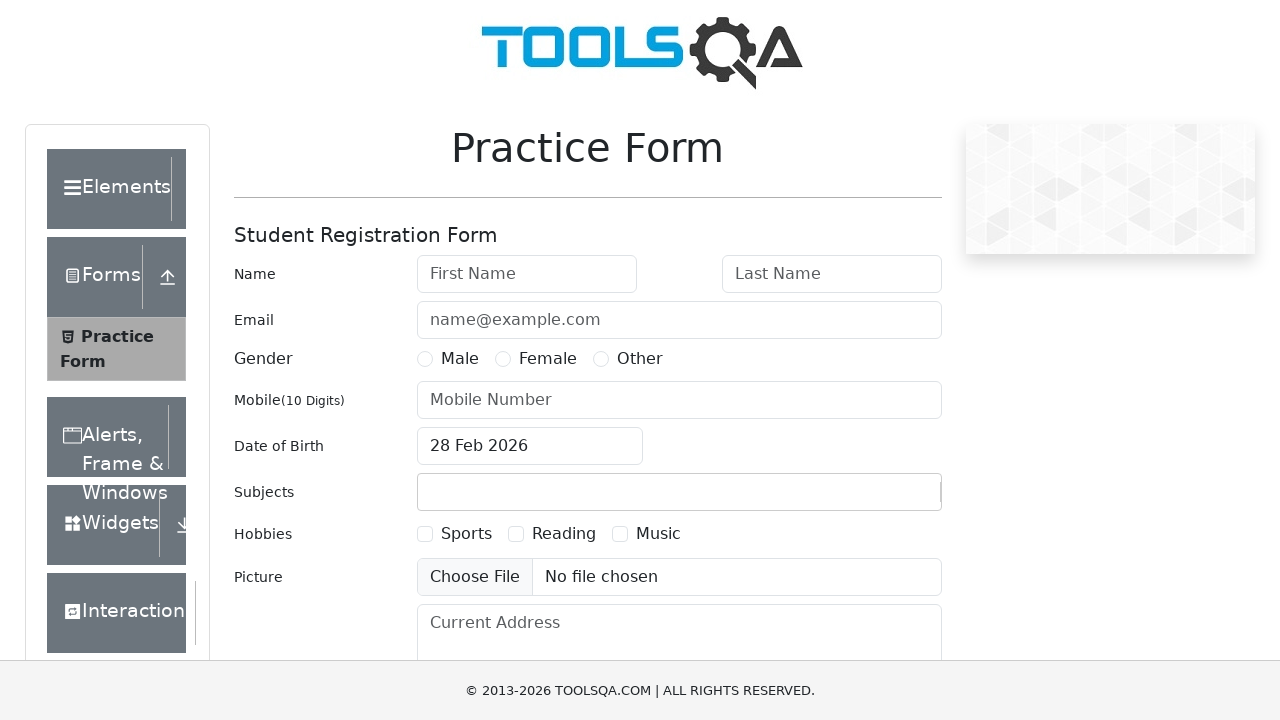

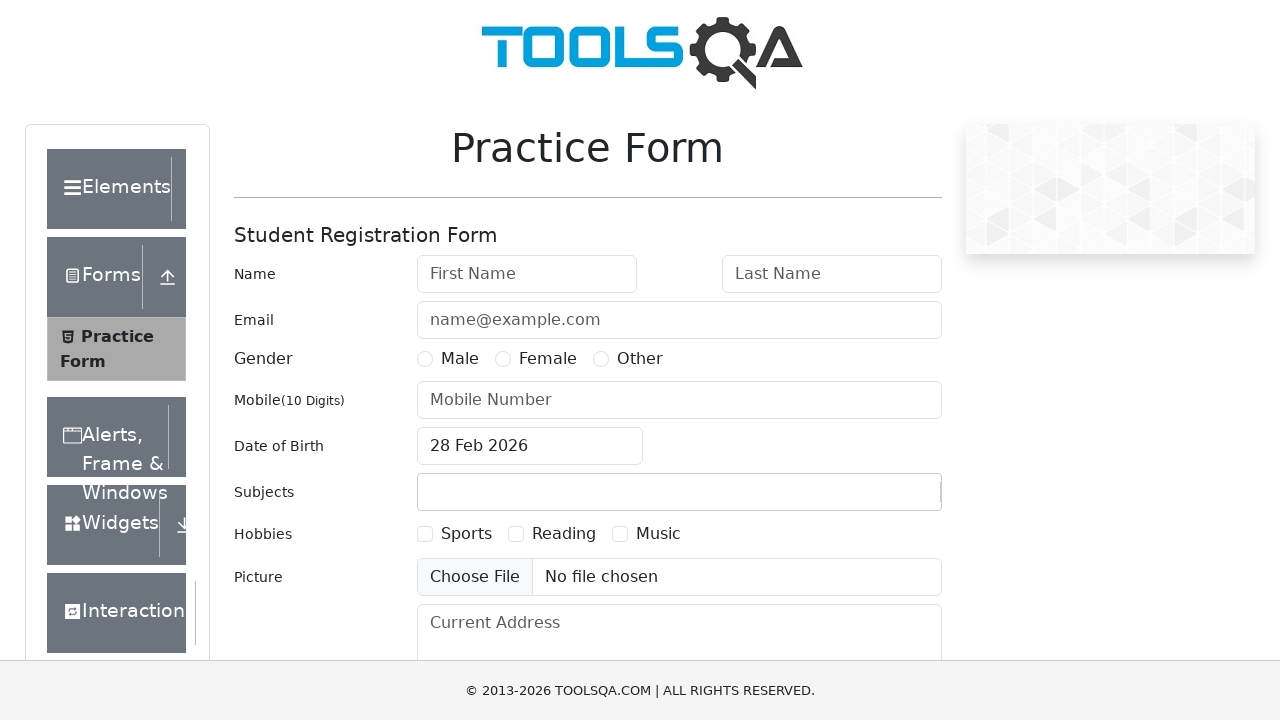